Tests book search functionality on a Progressive Web App by interacting with Shadow DOM elements to enter a search query, click search, and verify results appear

Starting URL: https://books-pwakit.appspot.com/

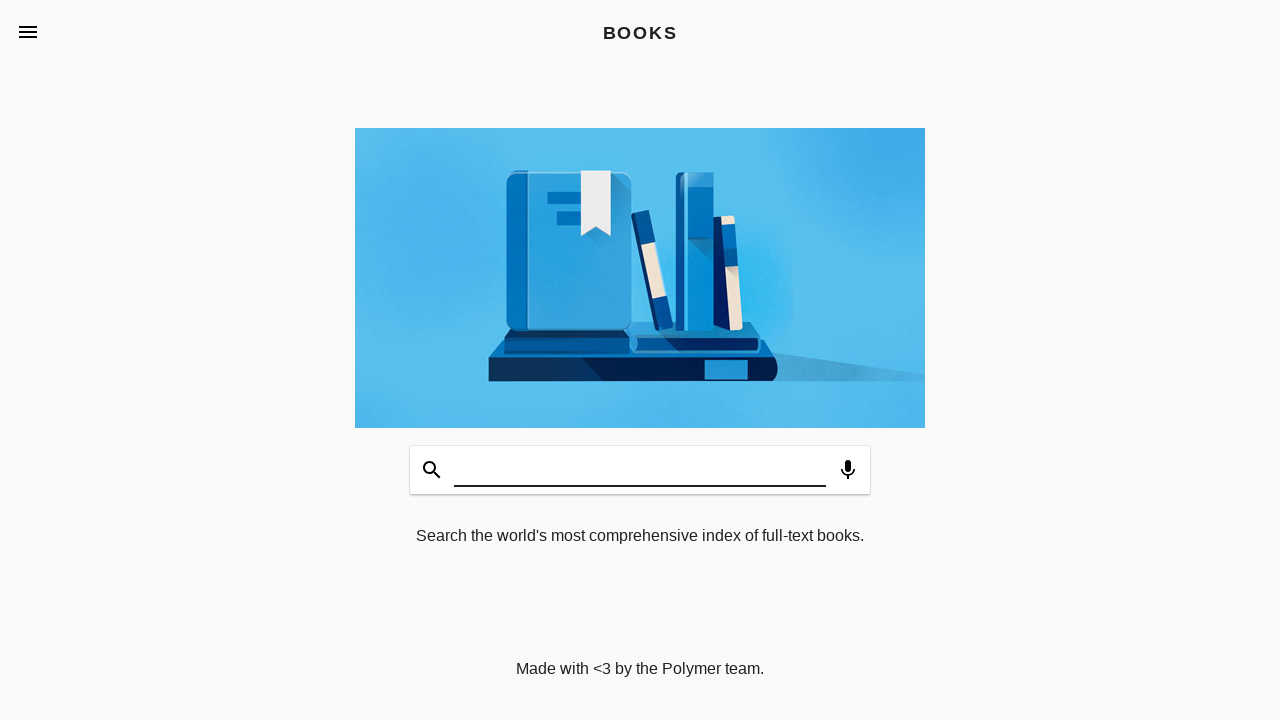

Waited 5 seconds for page to fully load
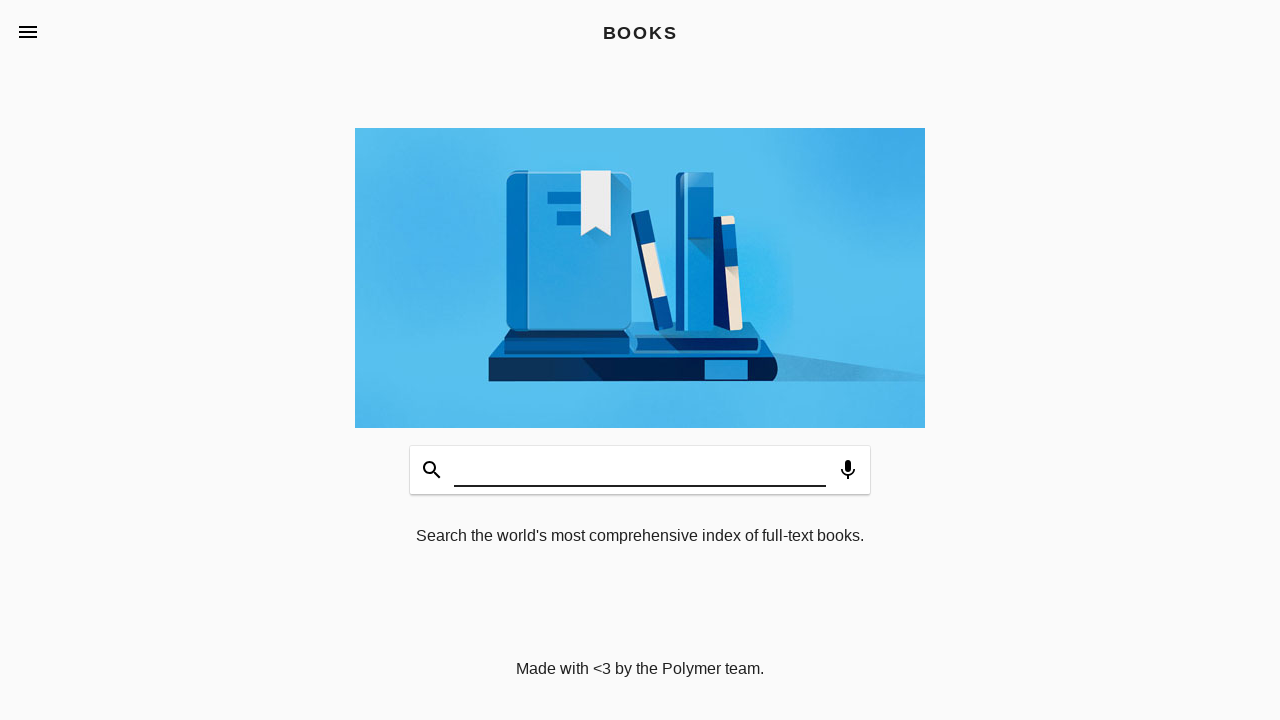

Located book-app shadow host element
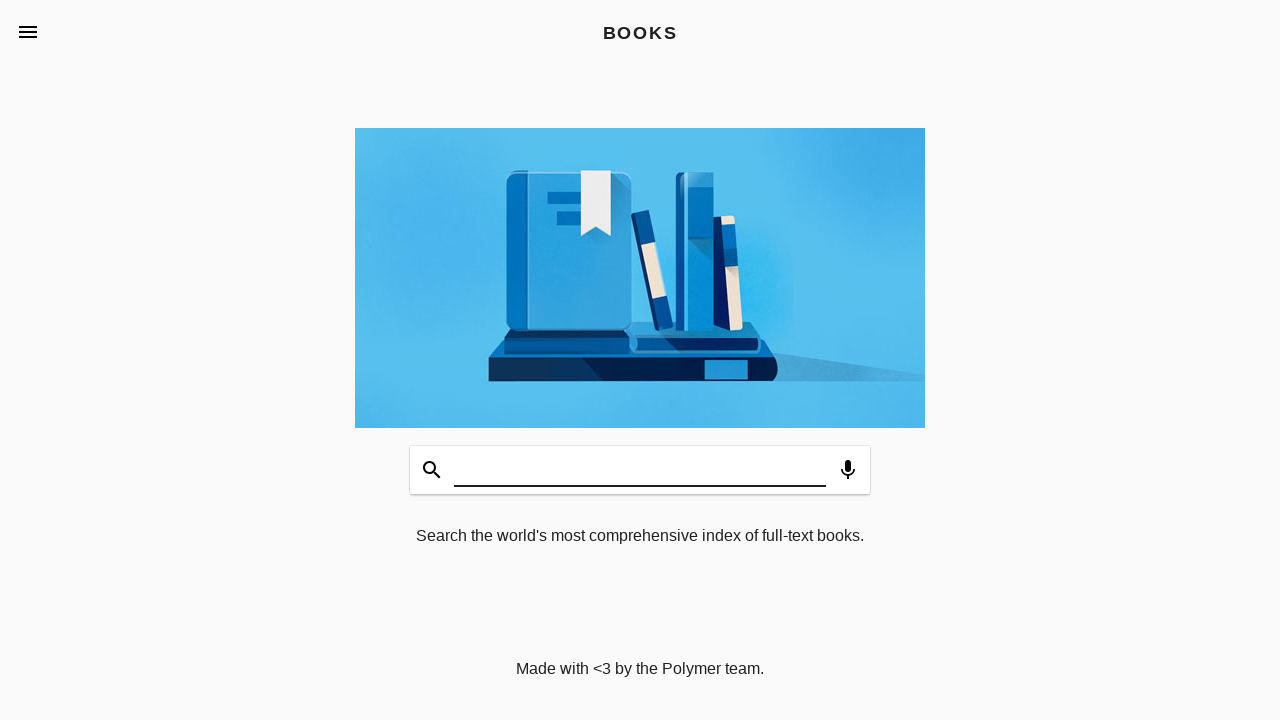

Entered 'Harry Potter' in search field inside shadow DOM on book-app[apptitle='BOOKS'] >> input#input
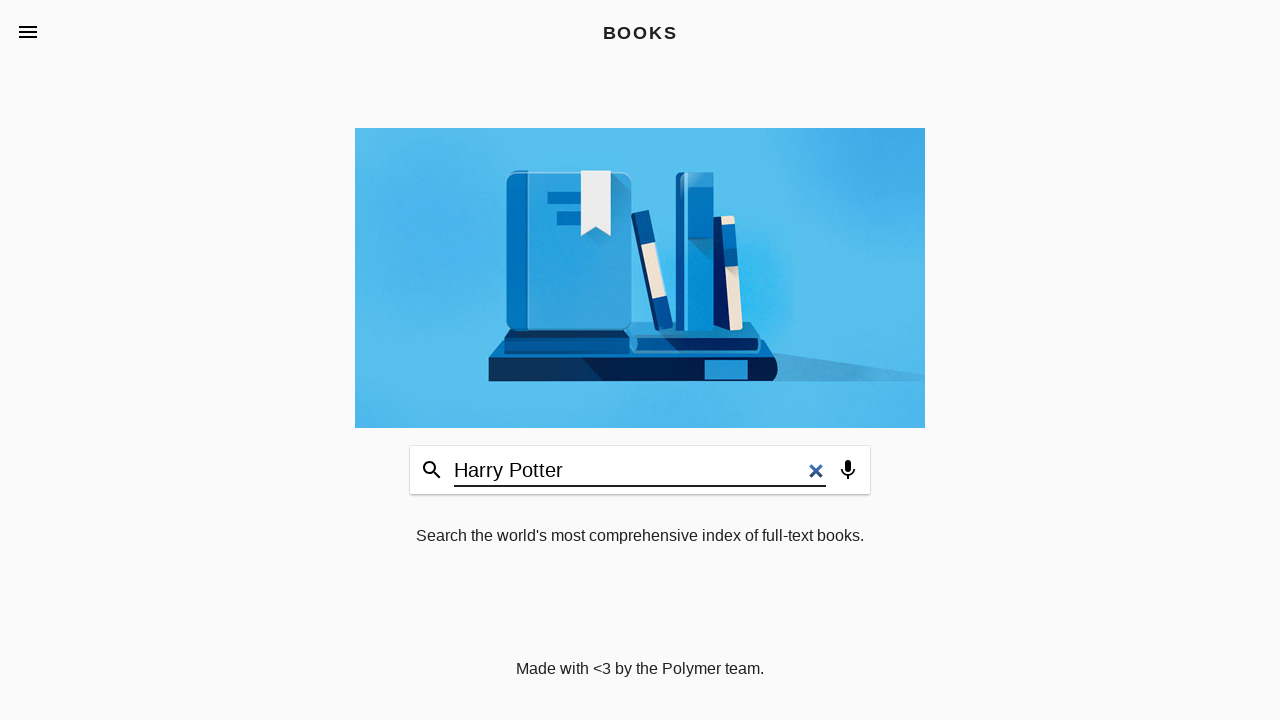

Waited 1 second for search input to register
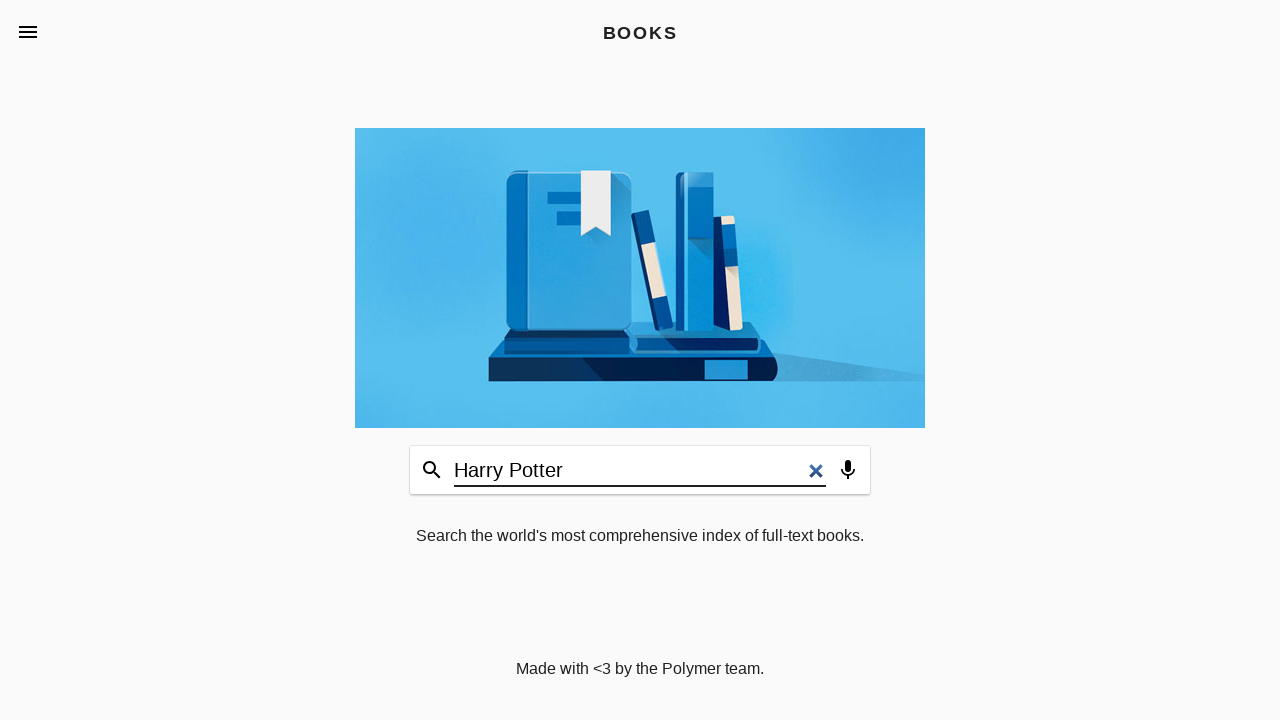

Clicked search icon to initiate book search at (432, 470) on book-app[apptitle='BOOKS'] >> div.icon
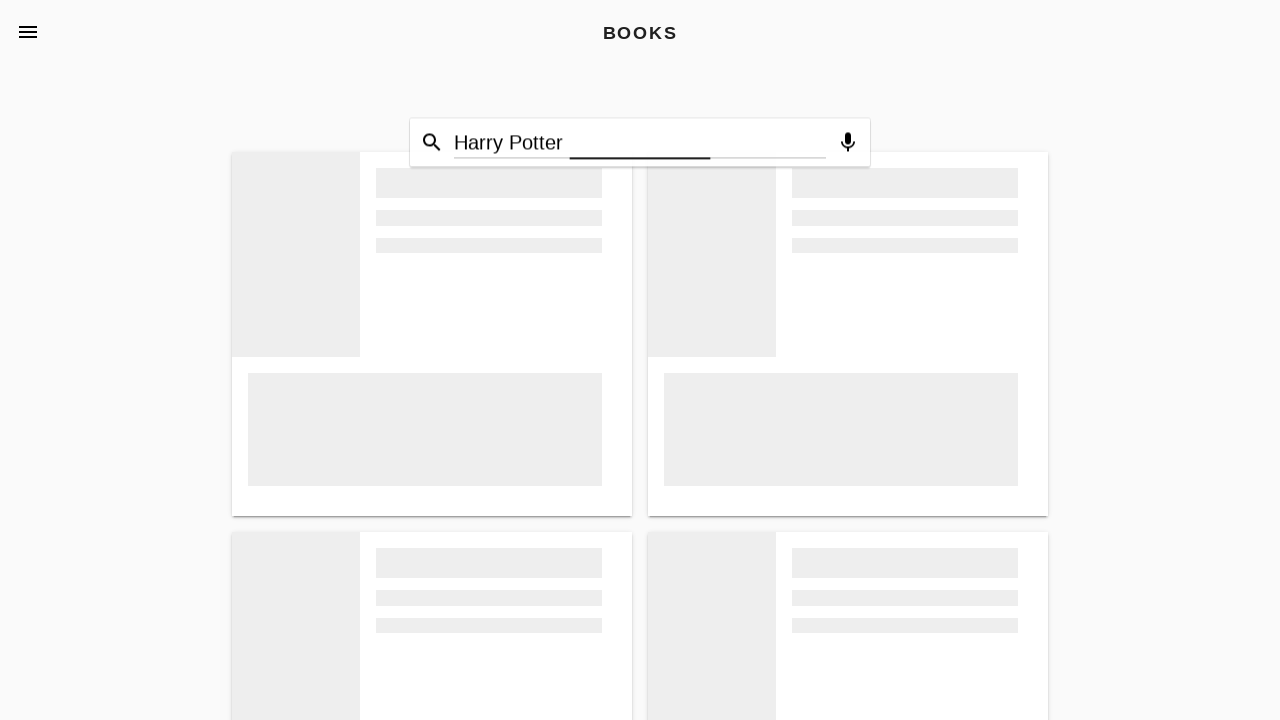

Waited 3 seconds for search results to load
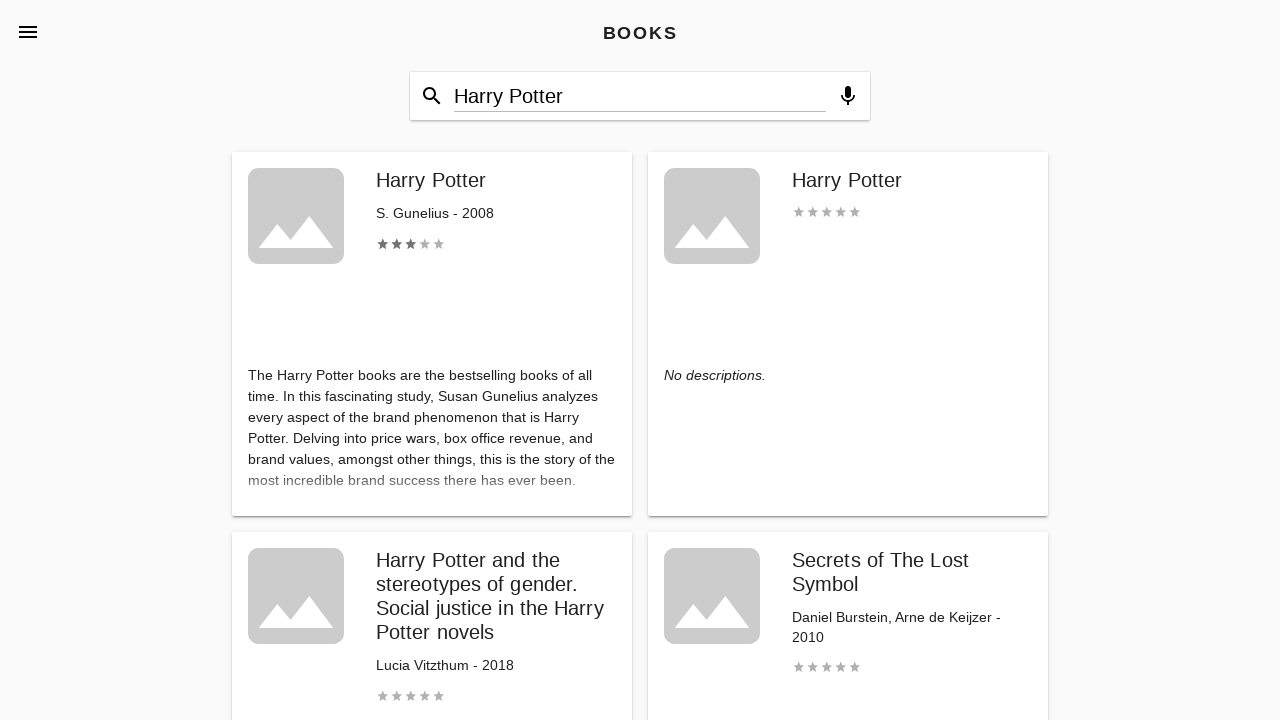

Verified book-explore element is visible, confirming search results appear
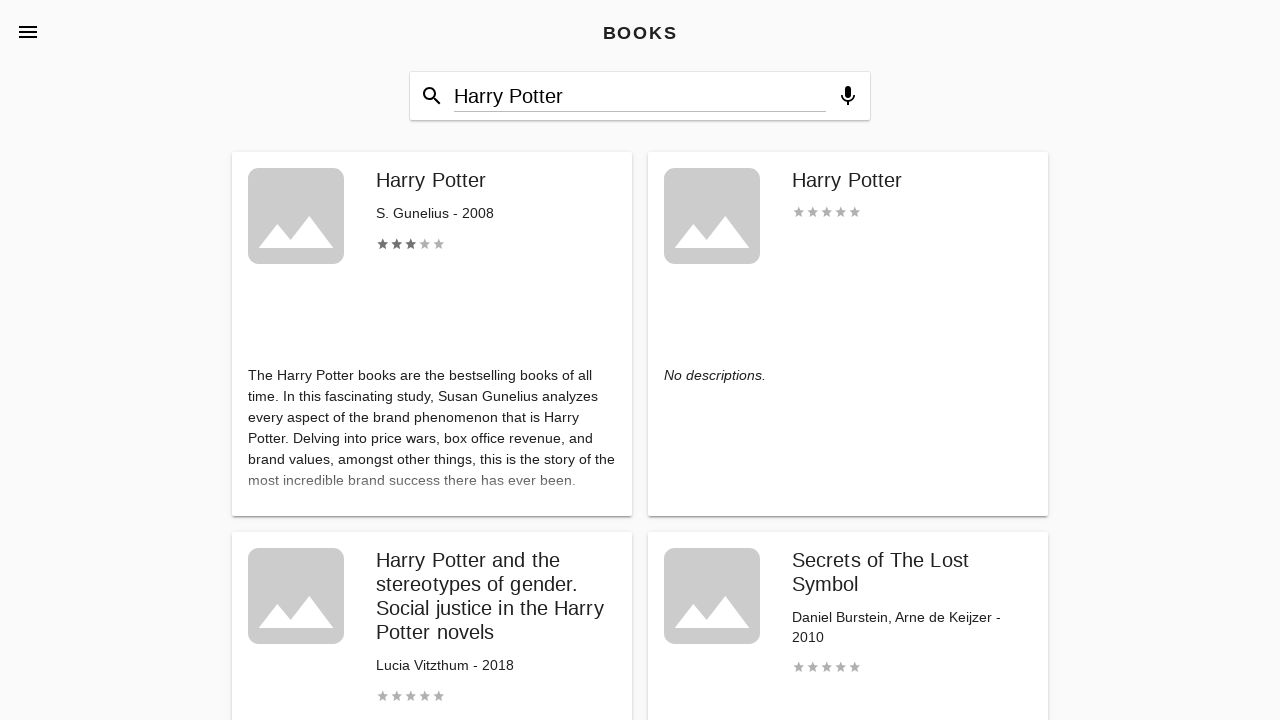

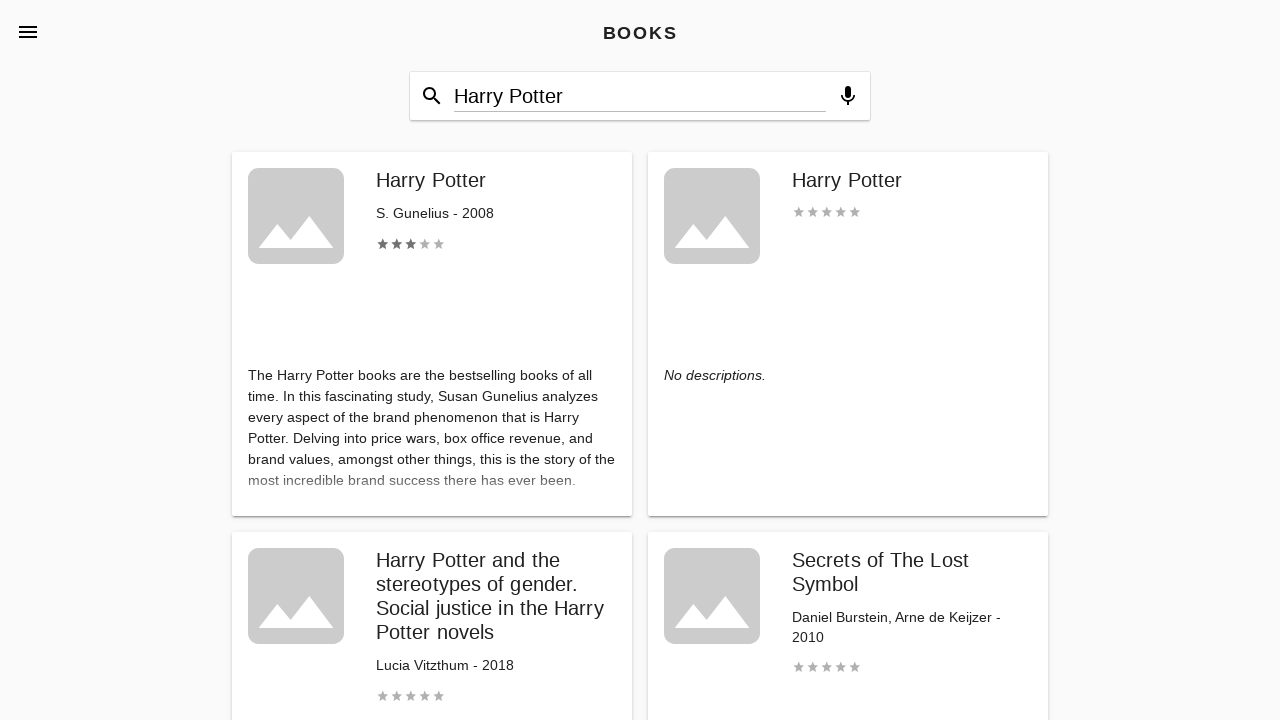